Tests completing a task on the Active filter view

Starting URL: https://todomvc4tasj.herokuapp.com

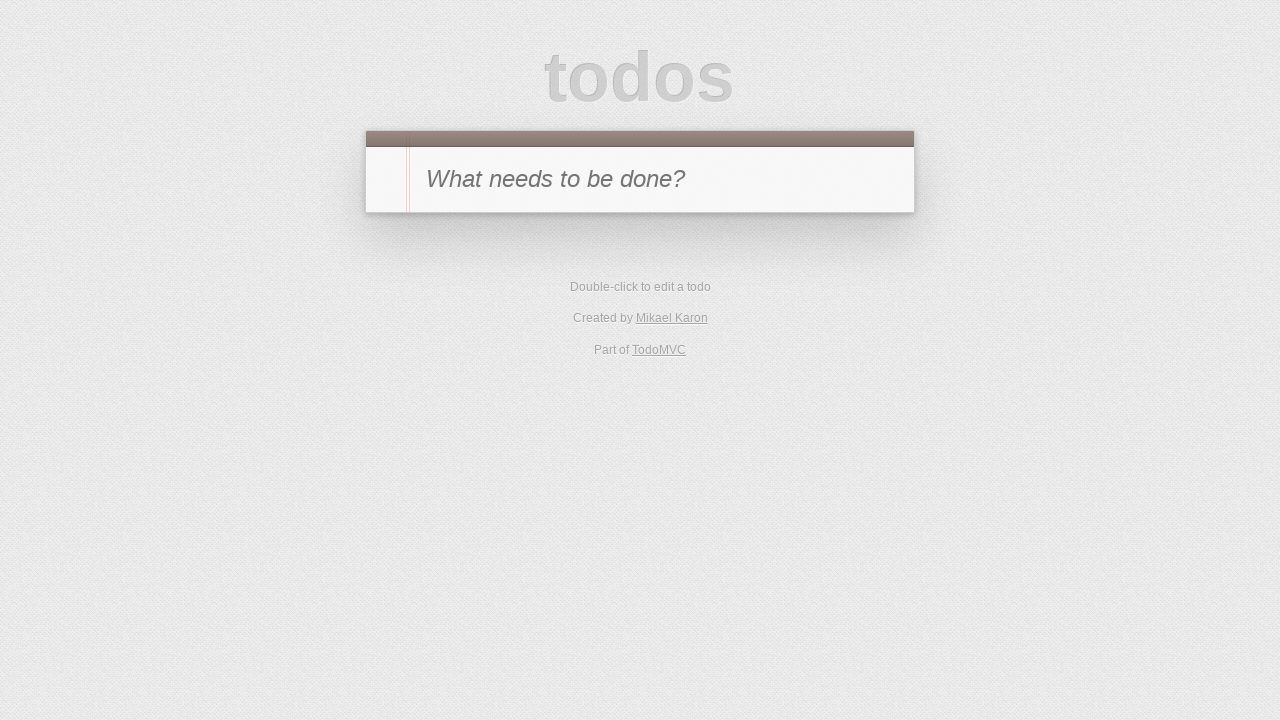

Filled new todo input field with '1' on #new-todo
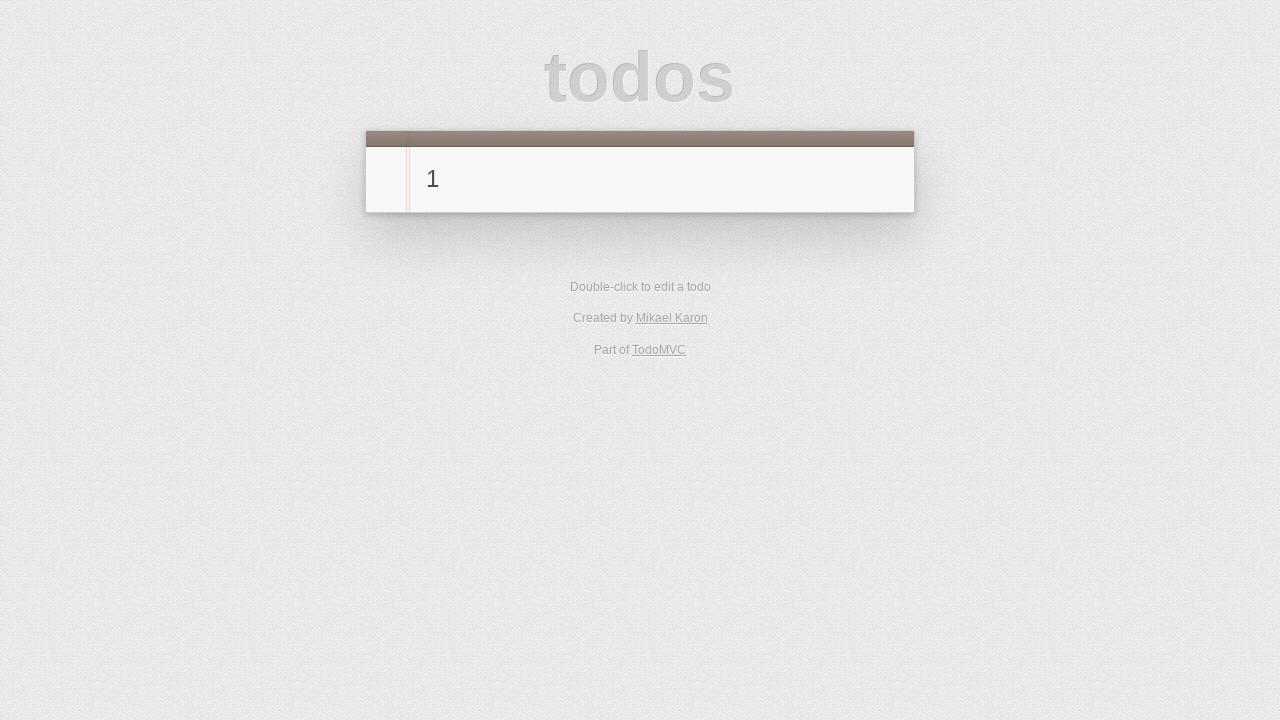

Pressed Enter to create the task on #new-todo
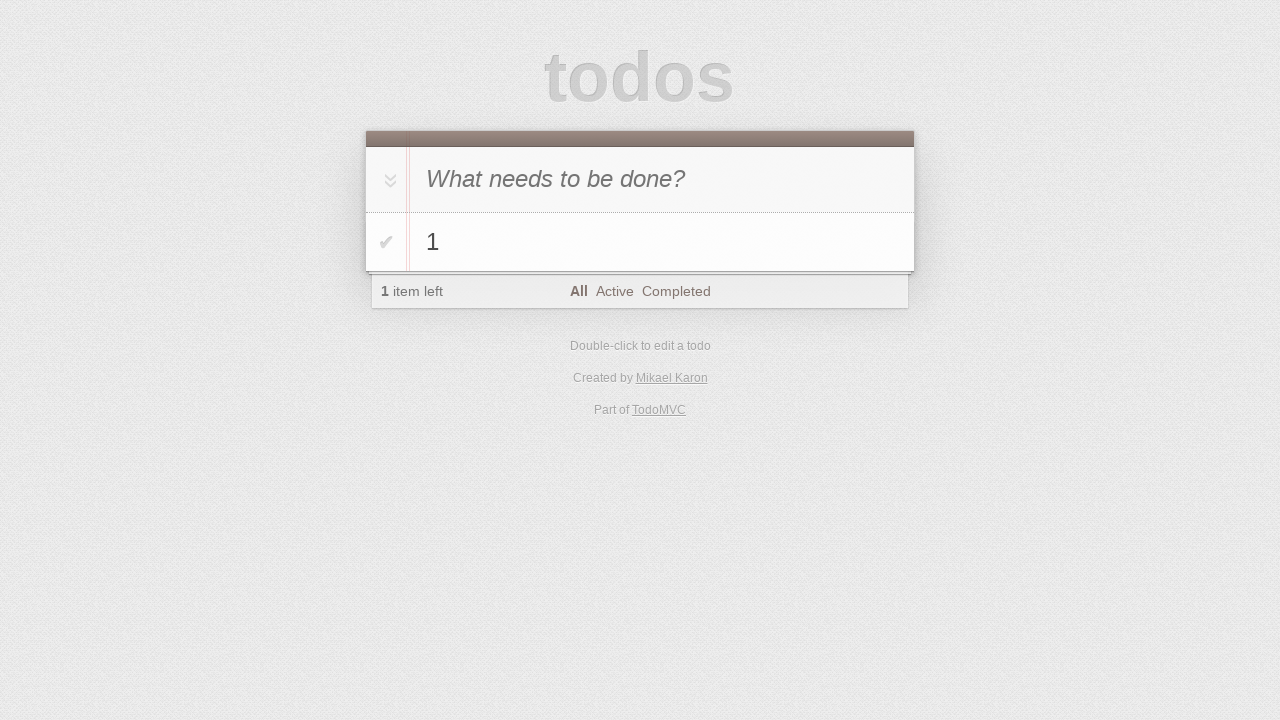

Clicked on Active filter view at (614, 291) on [href='#/active']
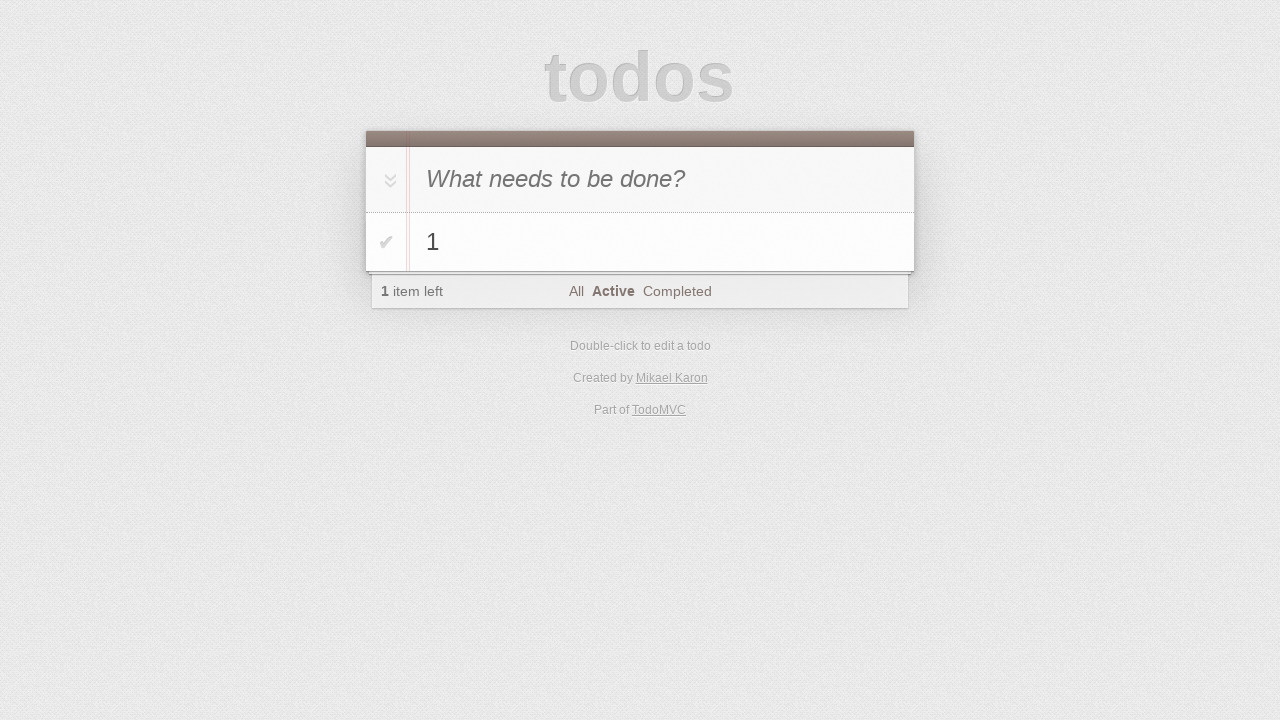

Clicked toggle button to mark task as completed at (386, 242) on #todo-list > li:has-text('1') .toggle
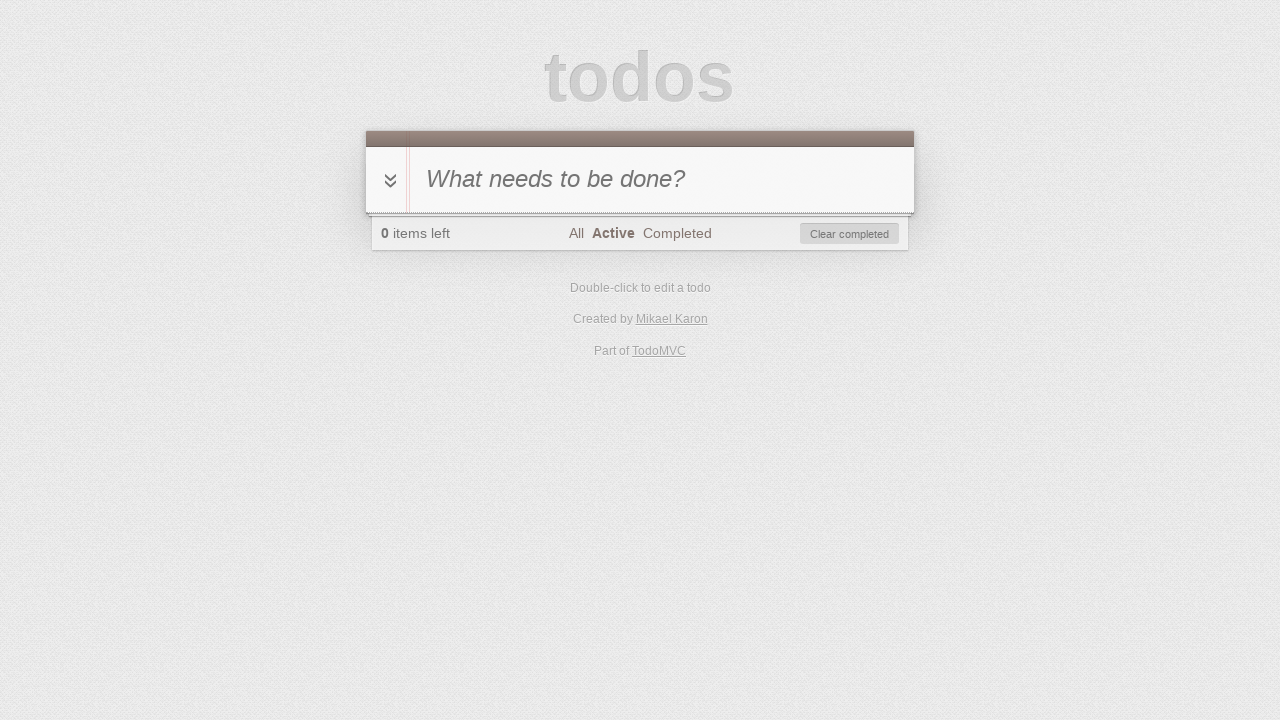

Verified that todo counter displays 0 - no active tasks remaining
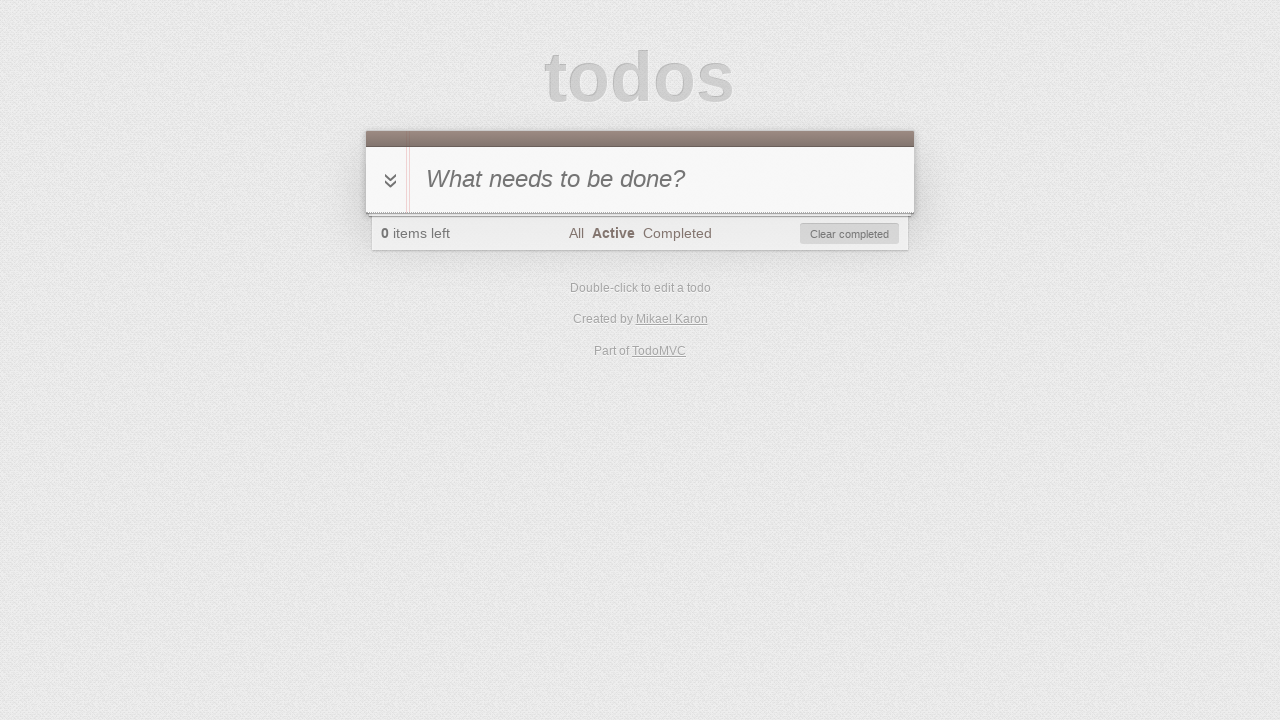

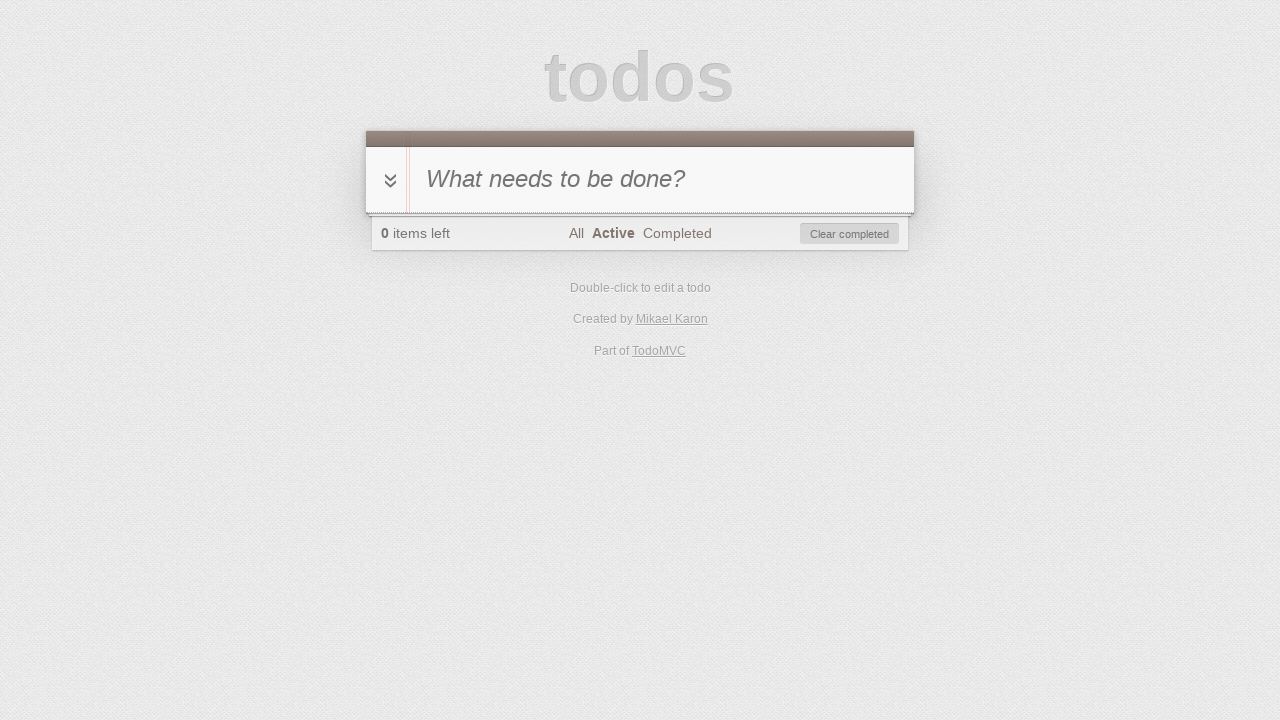